Tests editing an existing person's name and job title, then verifies the changes are saved

Starting URL: https://uljanovs.github.io/site/tasks/list_of_people_with_jobs.html

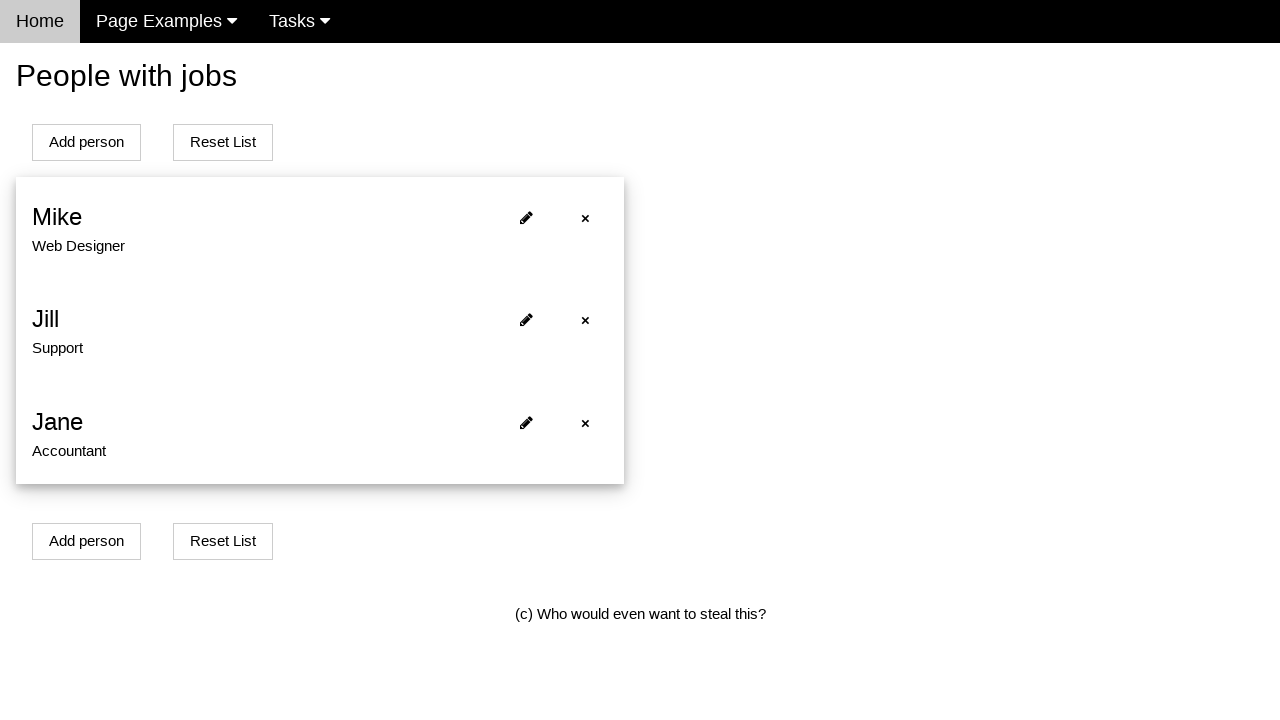

Clicked edit button on first person at (526, 217) on xpath=//*[@id='person0']/span[2]/i
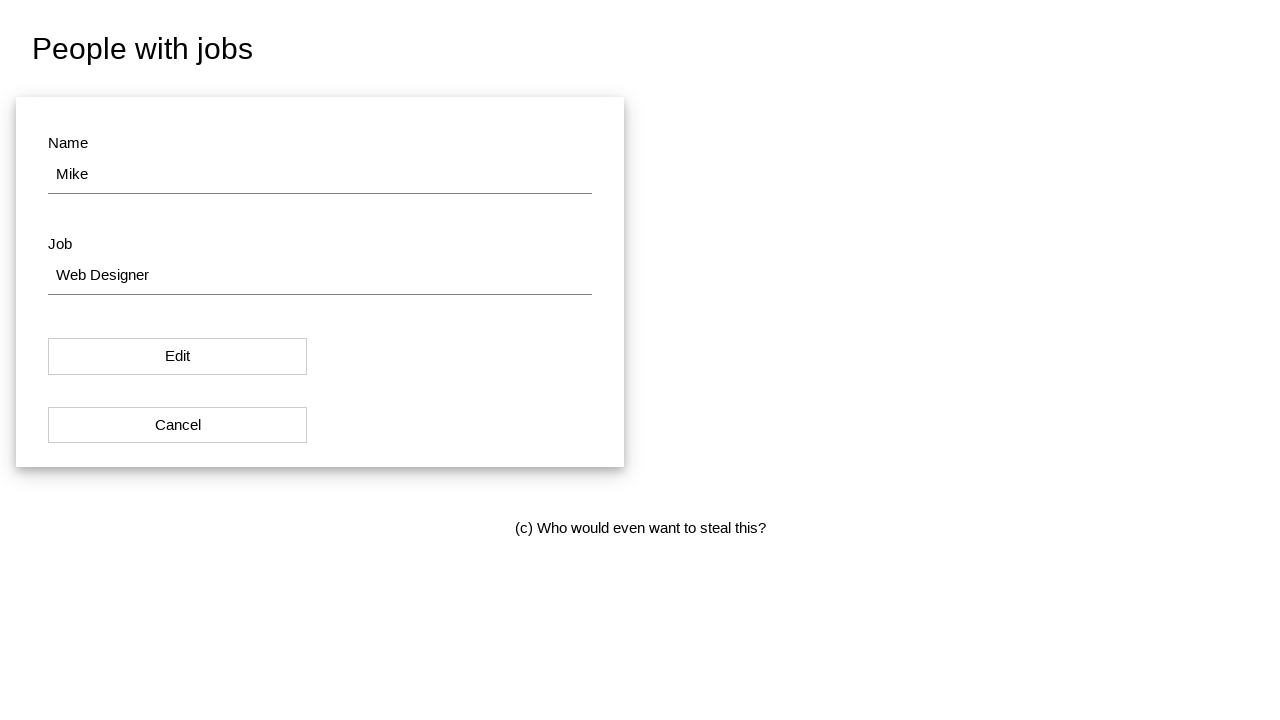

Edit page loaded successfully
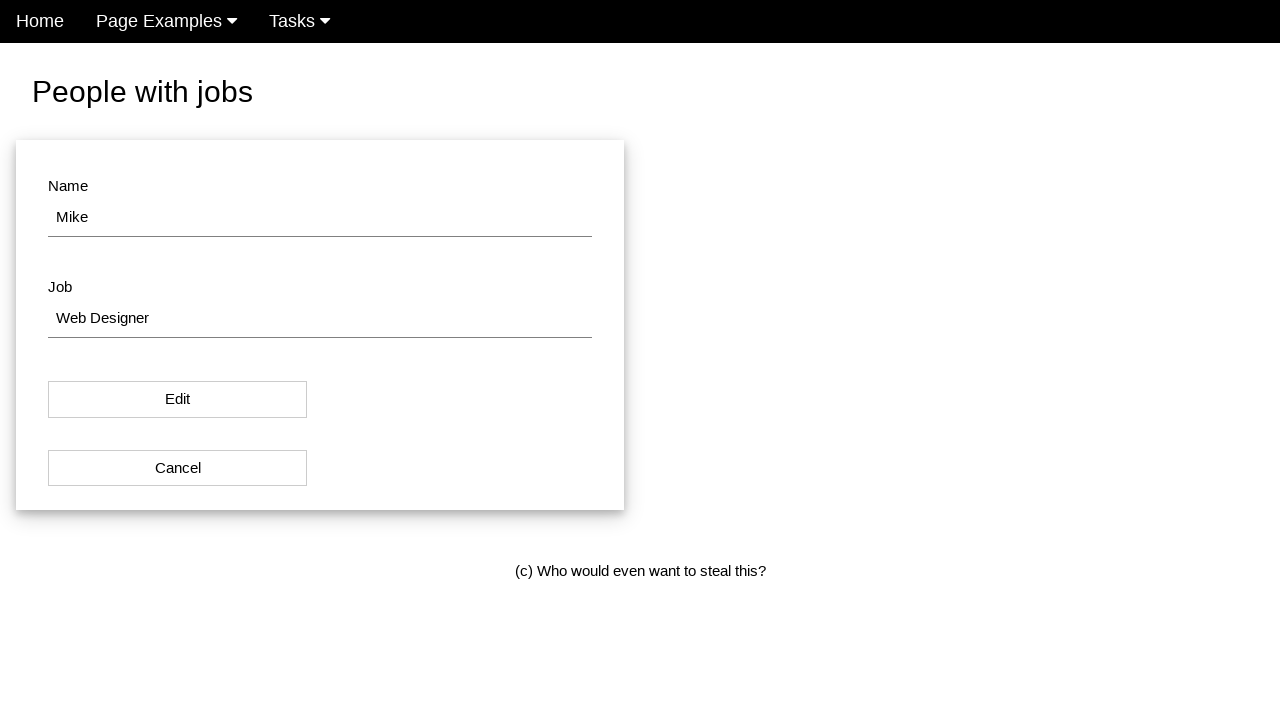

Cleared name field on #name
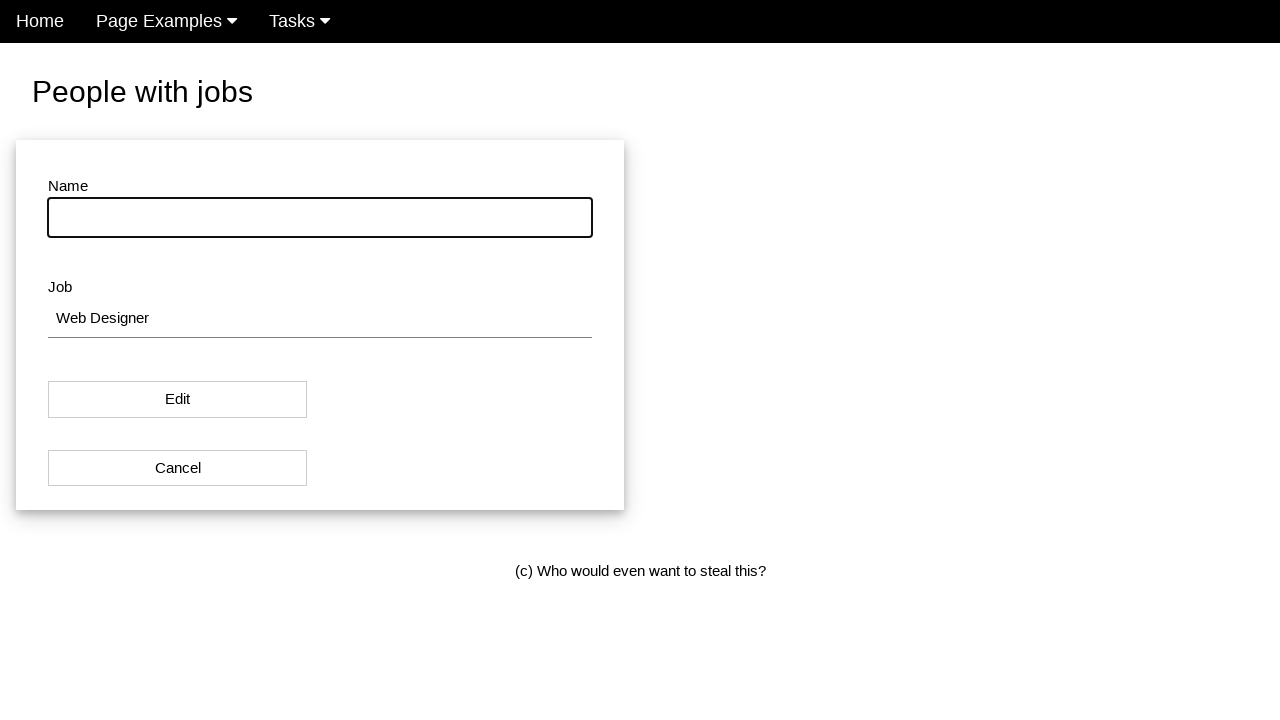

Entered new name 'John' on #name
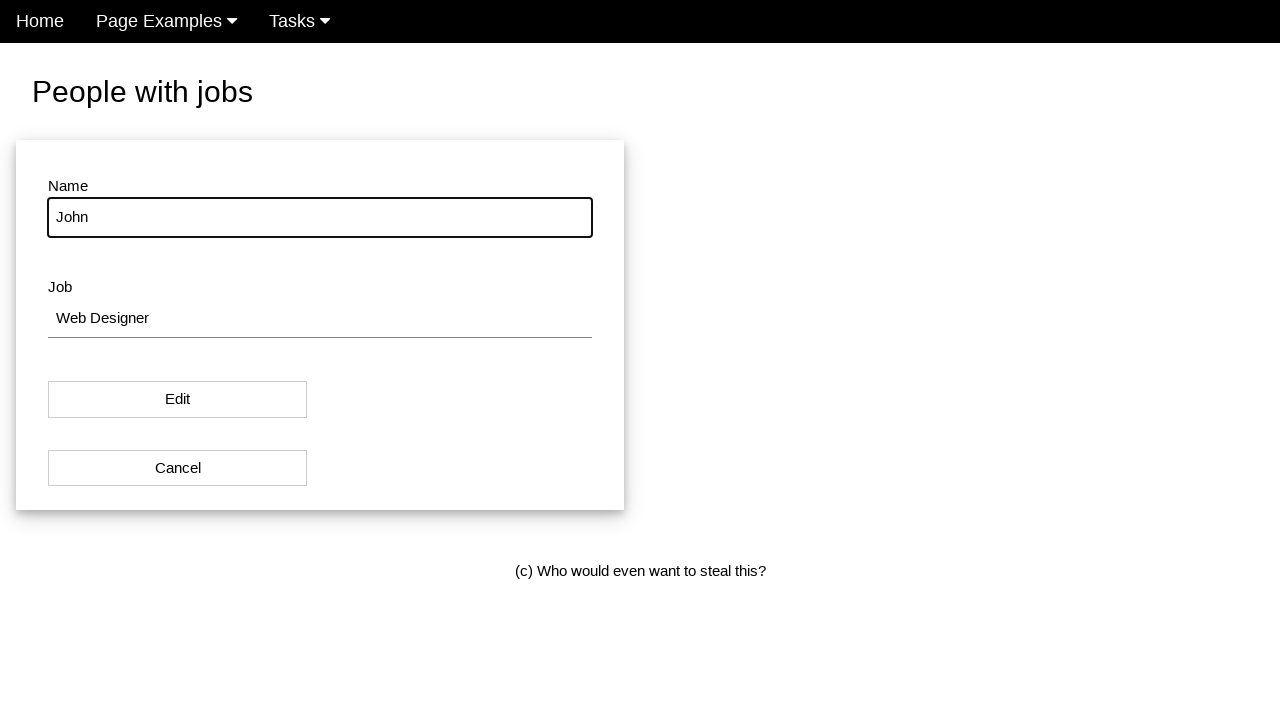

Cleared job title field on #job
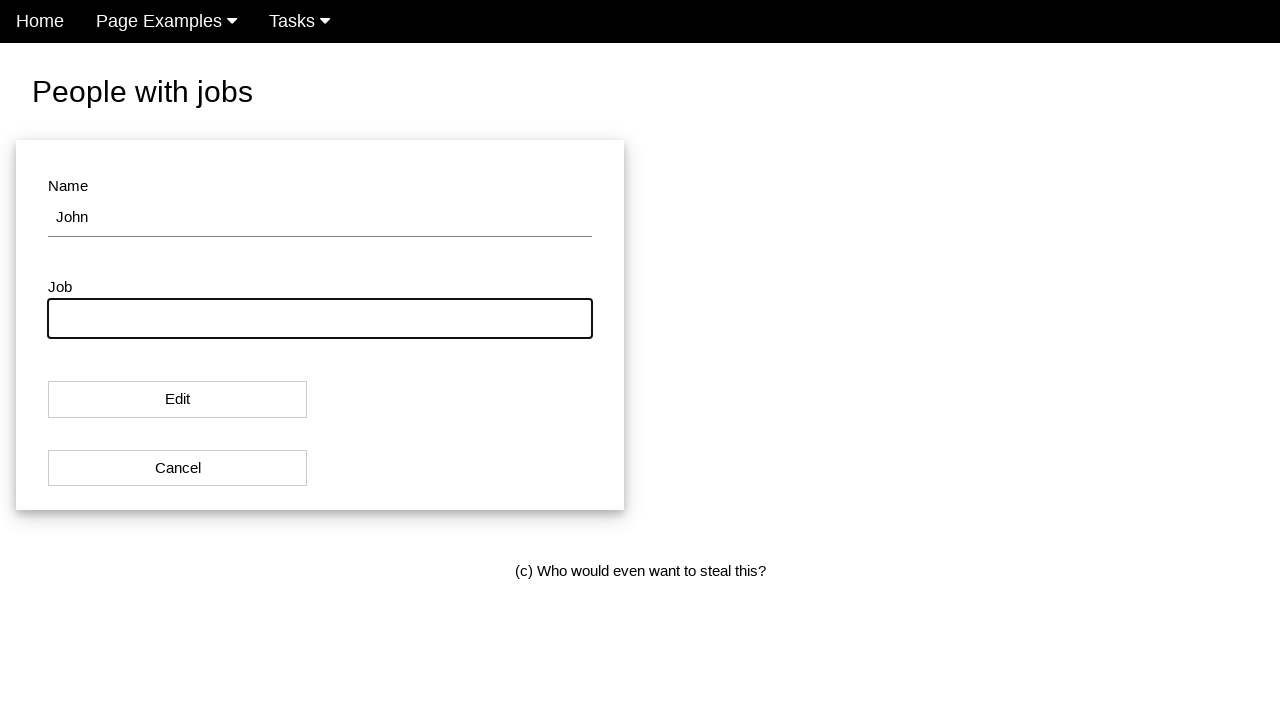

Entered new job title 'manager' on #job
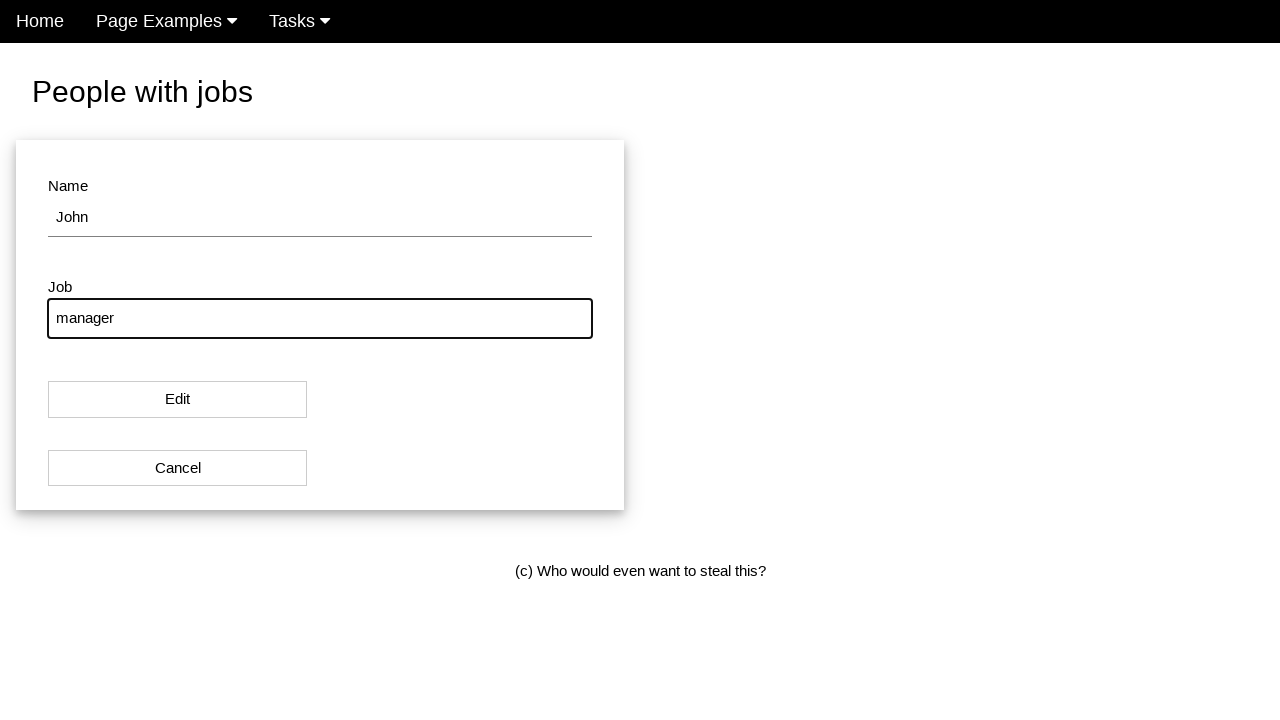

Clicked save/edit button to save changes at (178, 400) on xpath=(//*[@id='modal_button'])[1]
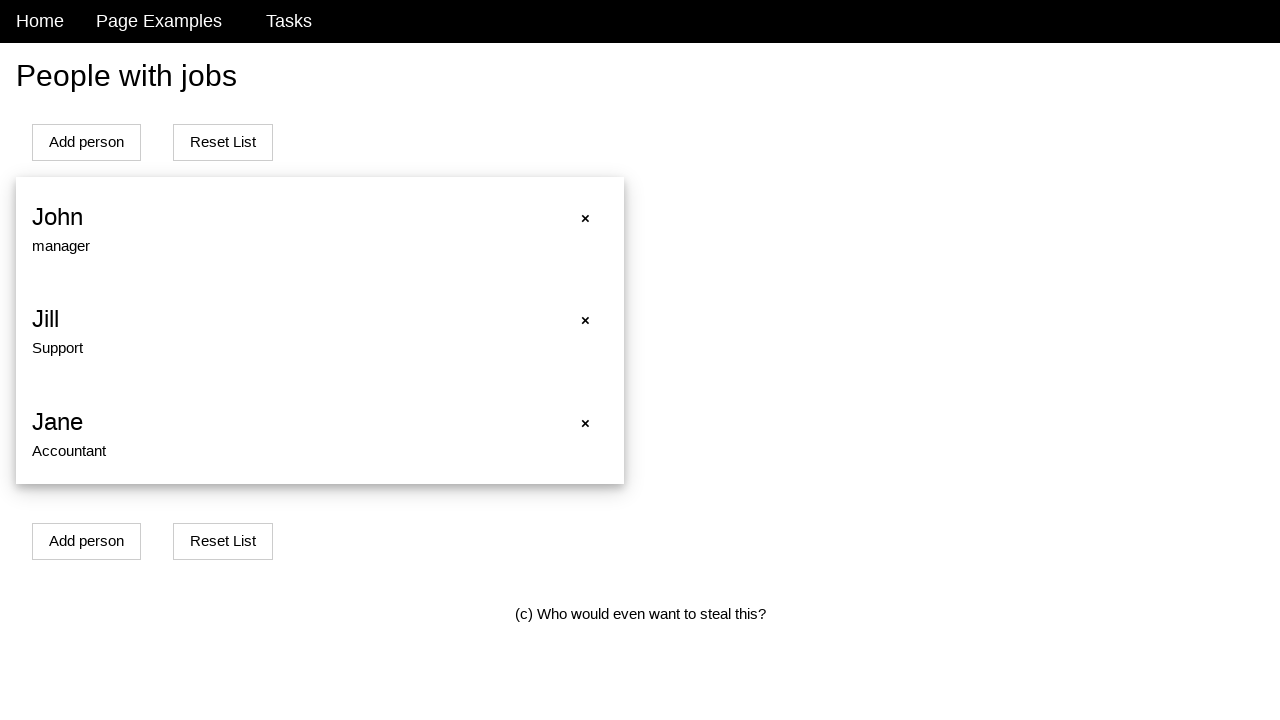

Redirected back to main people list page
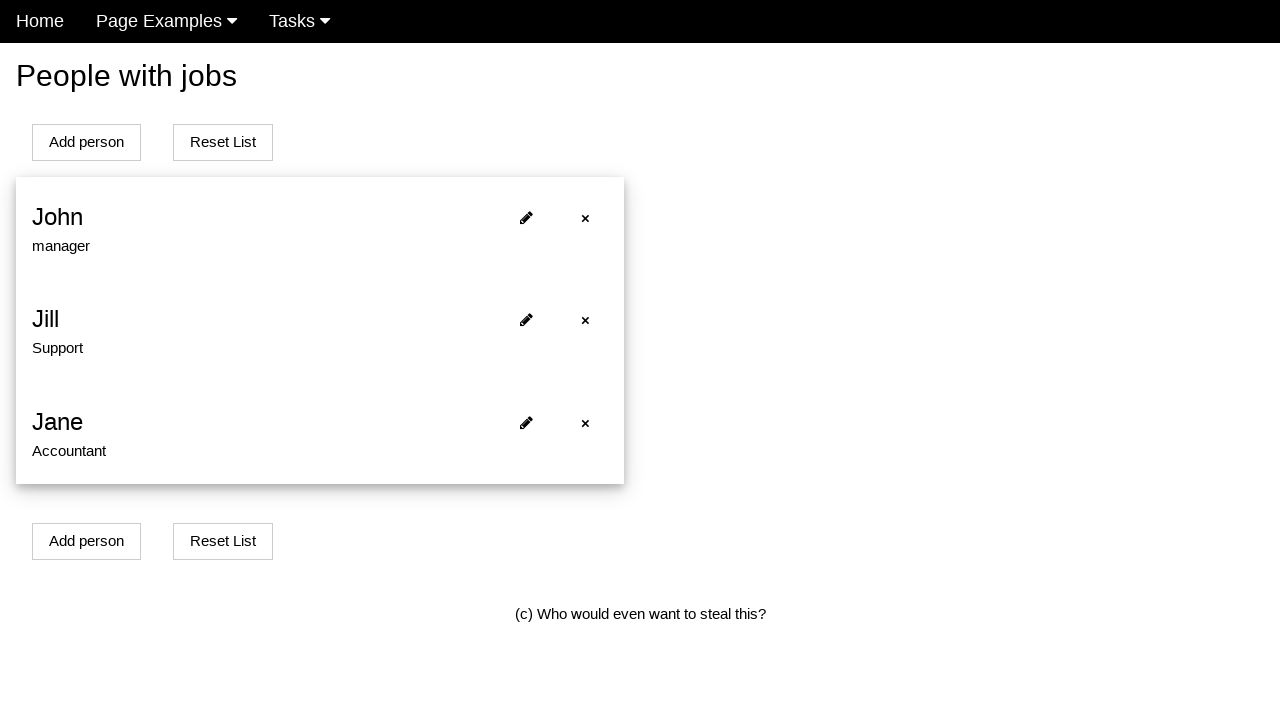

Verified edited person is displayed on the list
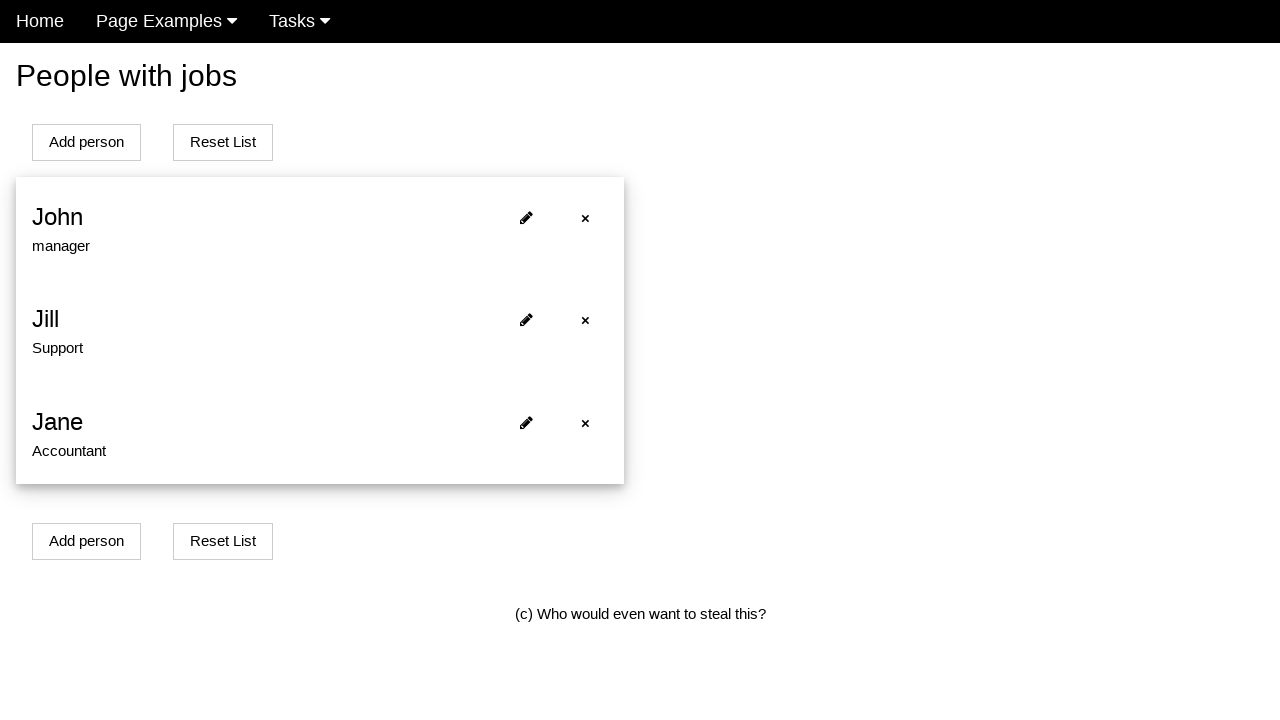

Clicked reset button to clear the page at (223, 142) on xpath=(//*[@id='addPersonBtn'])[2]
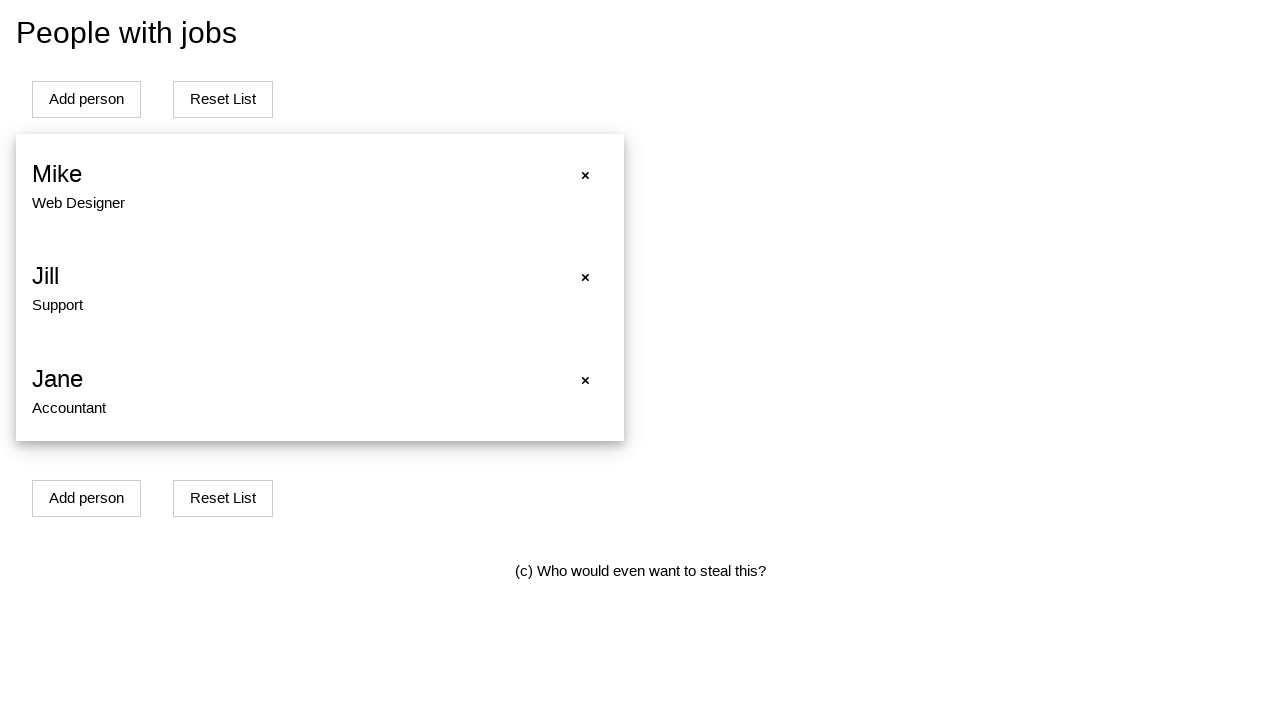

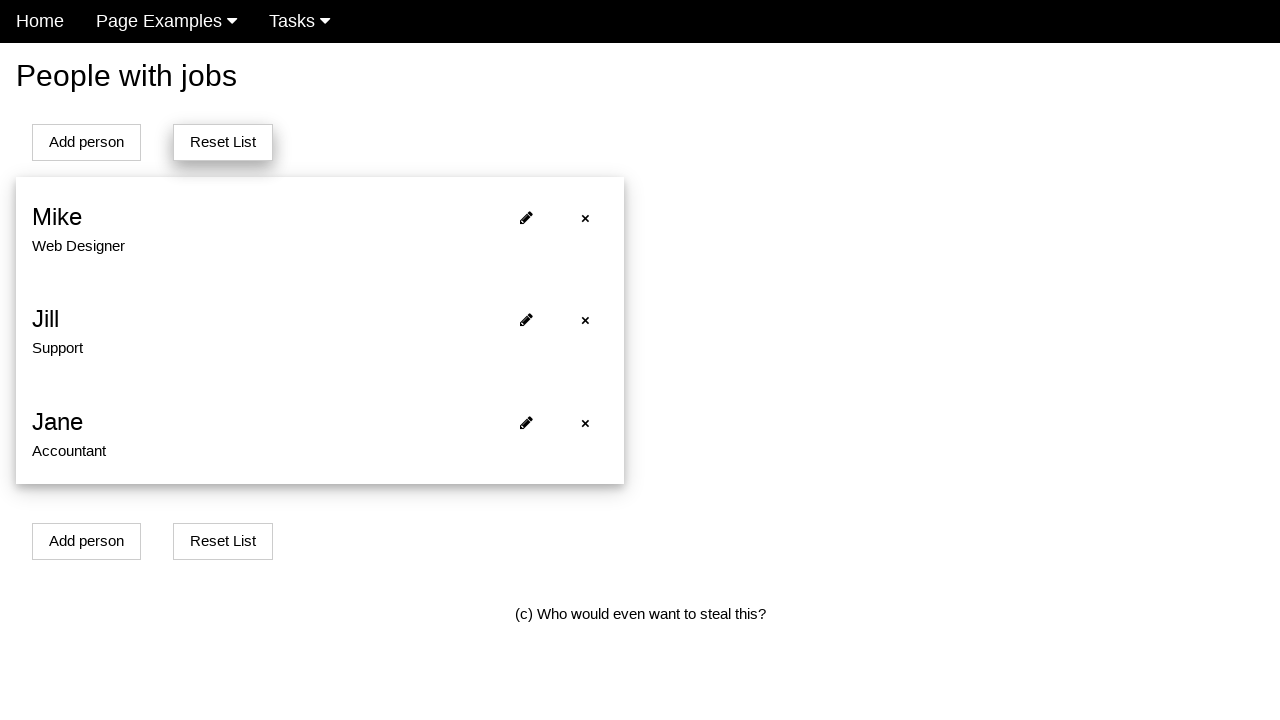